Tests data persistence by creating todos, completing one, and reloading the page to verify state is preserved

Starting URL: https://demo.playwright.dev/todomvc

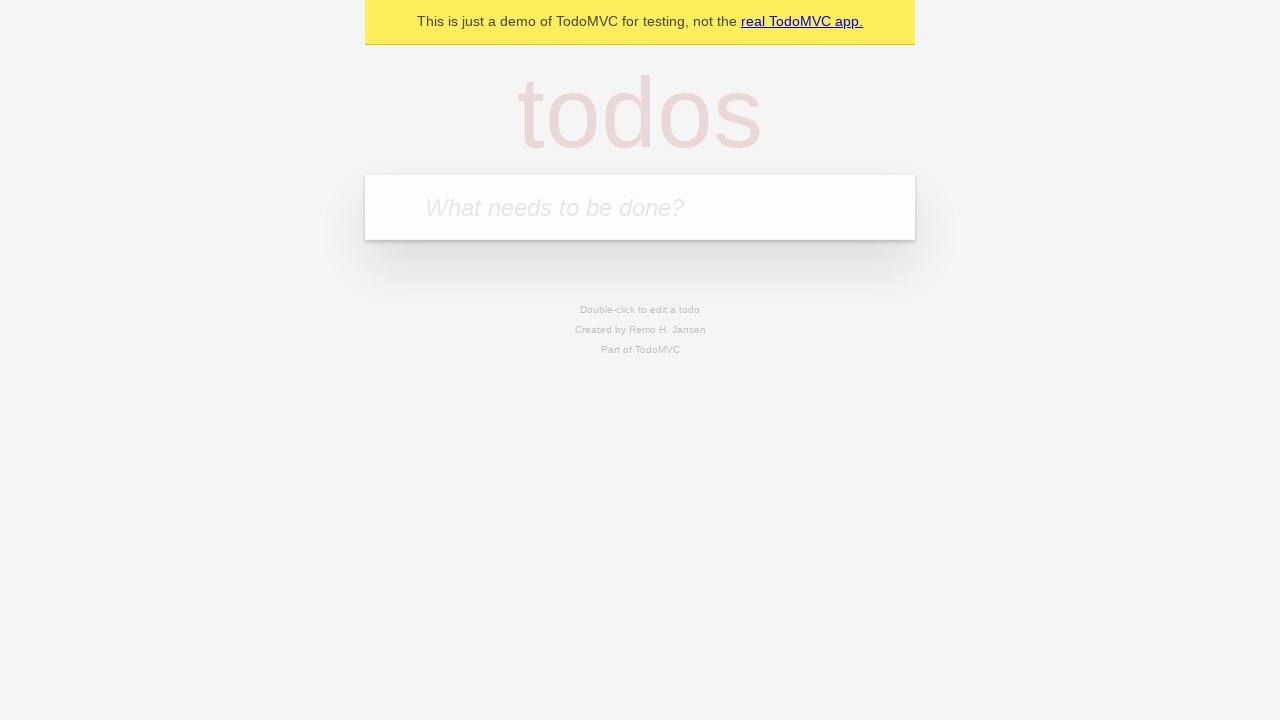

Located the todo input field
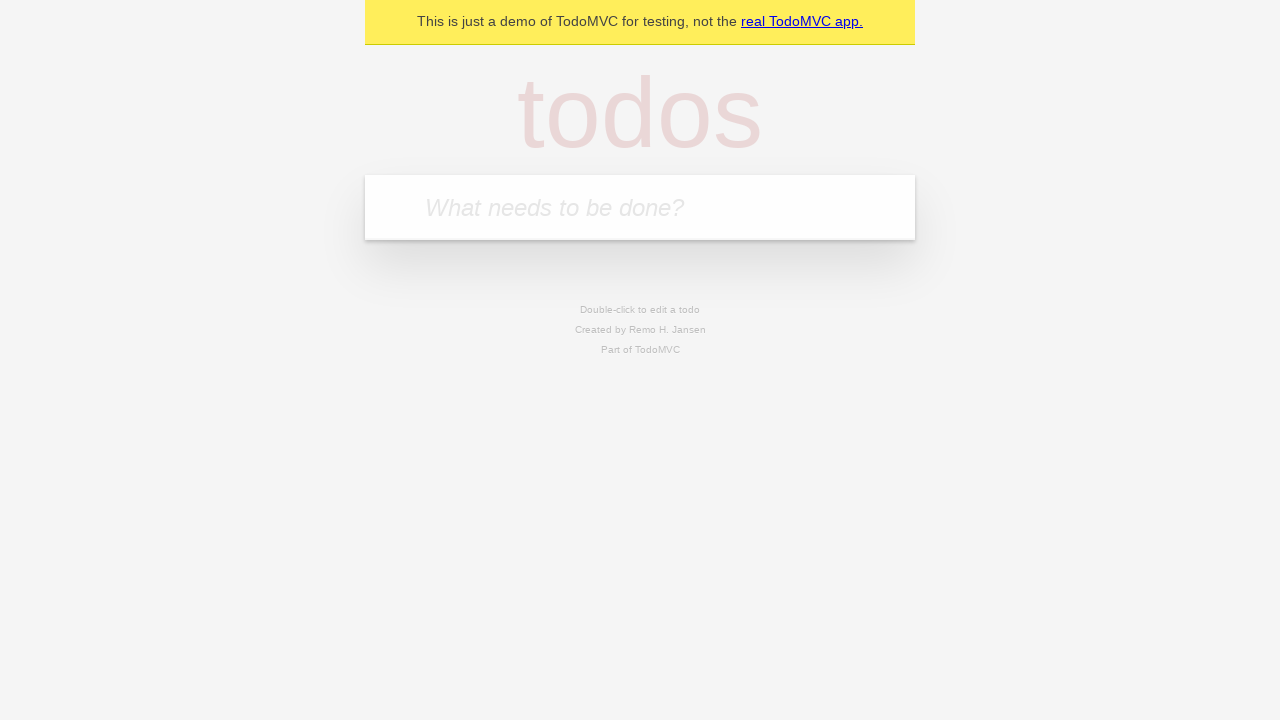

Filled todo input with 'buy some cheese' on internal:attr=[placeholder="What needs to be done?"i]
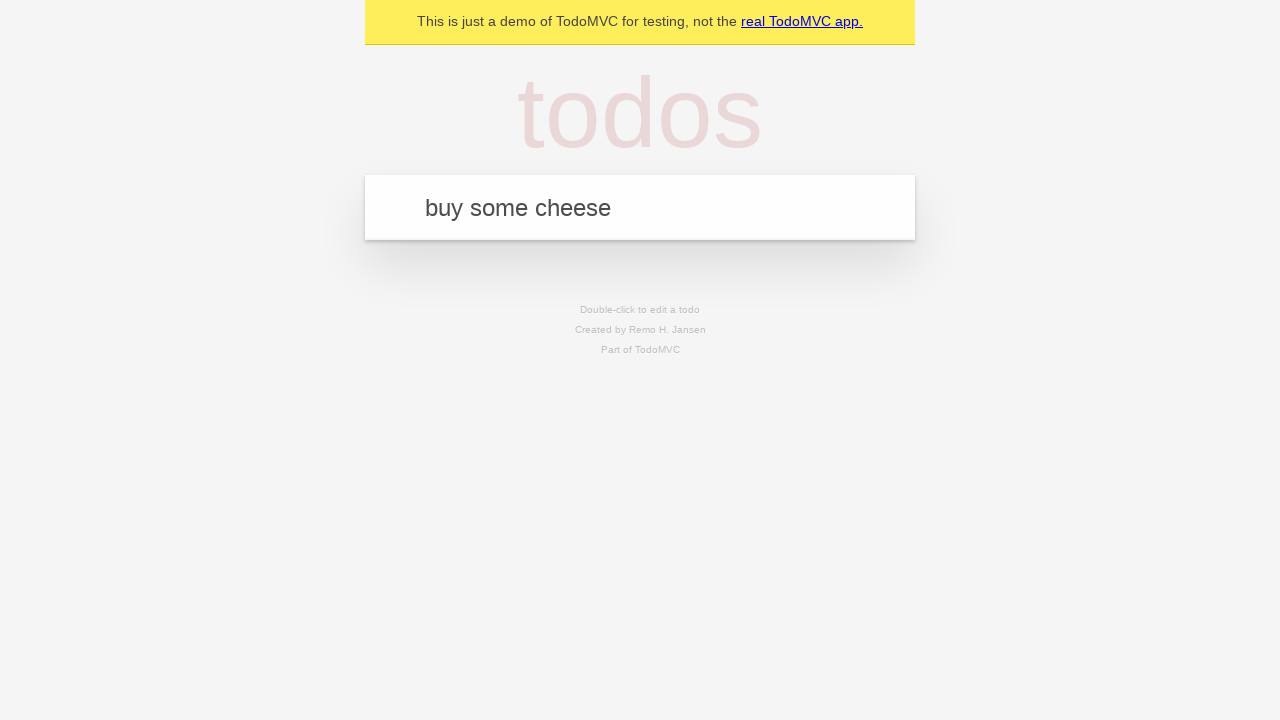

Pressed Enter to create todo 'buy some cheese' on internal:attr=[placeholder="What needs to be done?"i]
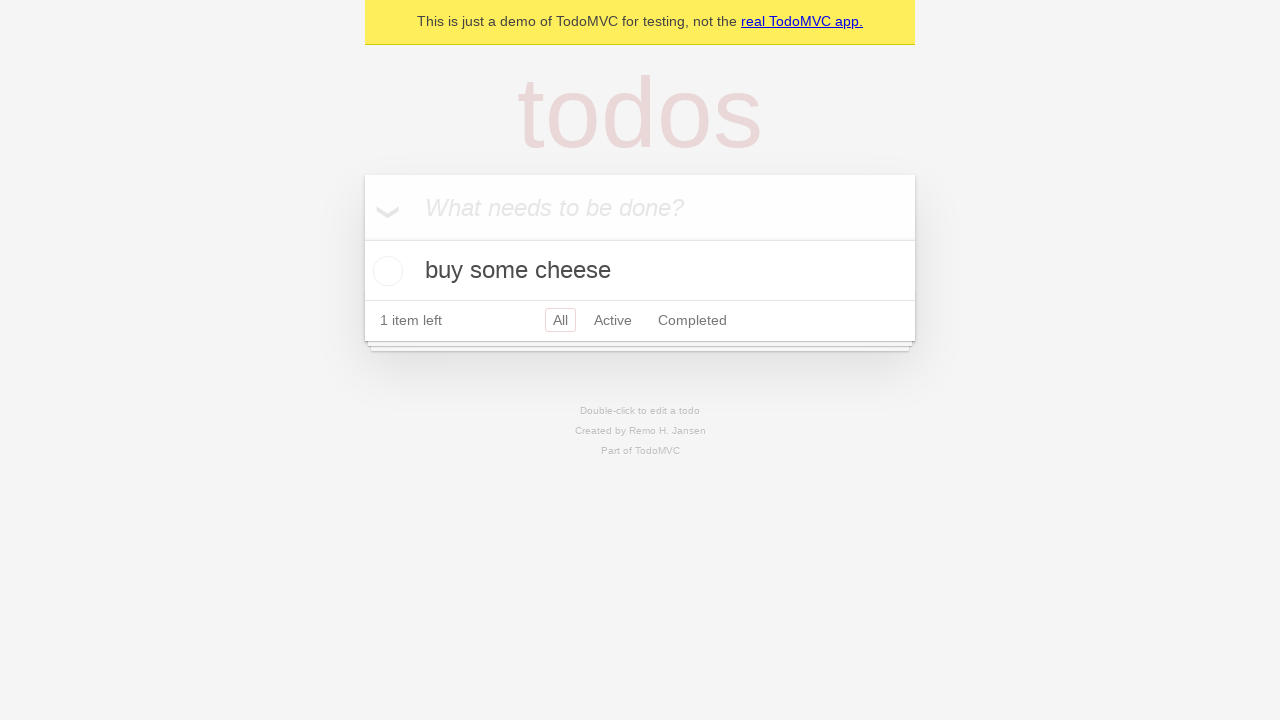

Filled todo input with 'feed the cat' on internal:attr=[placeholder="What needs to be done?"i]
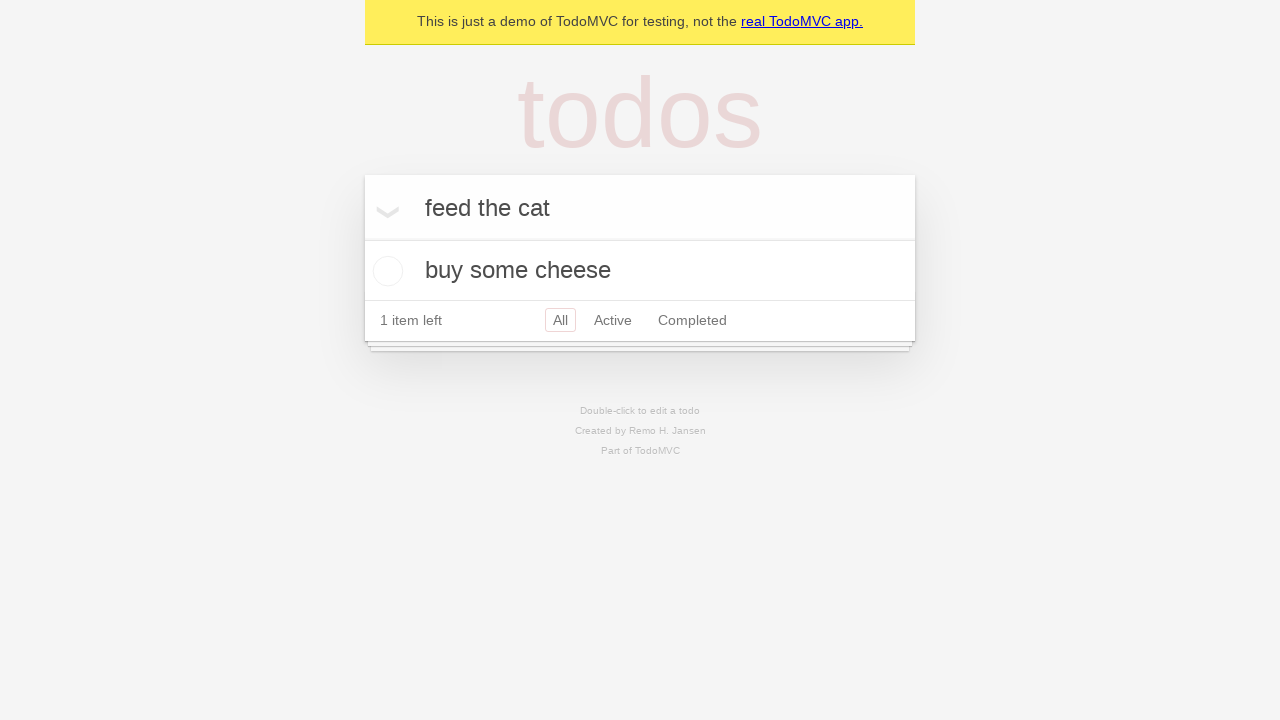

Pressed Enter to create todo 'feed the cat' on internal:attr=[placeholder="What needs to be done?"i]
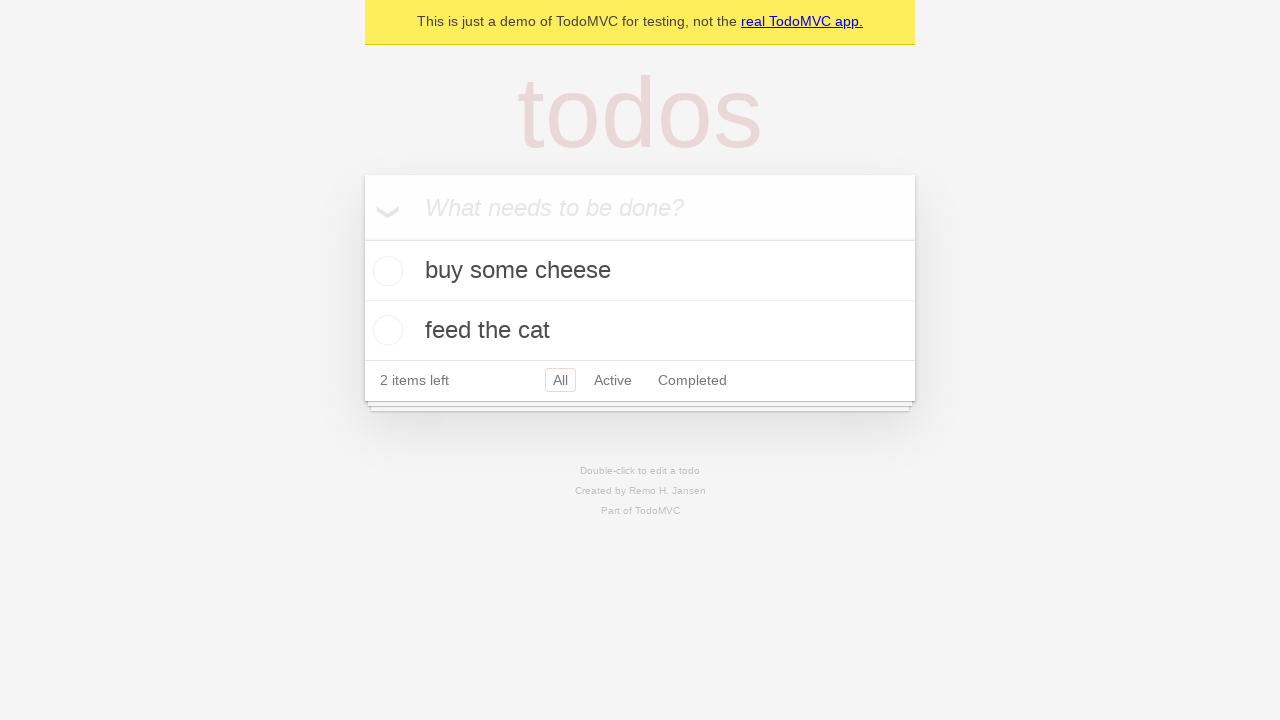

Located all todo items
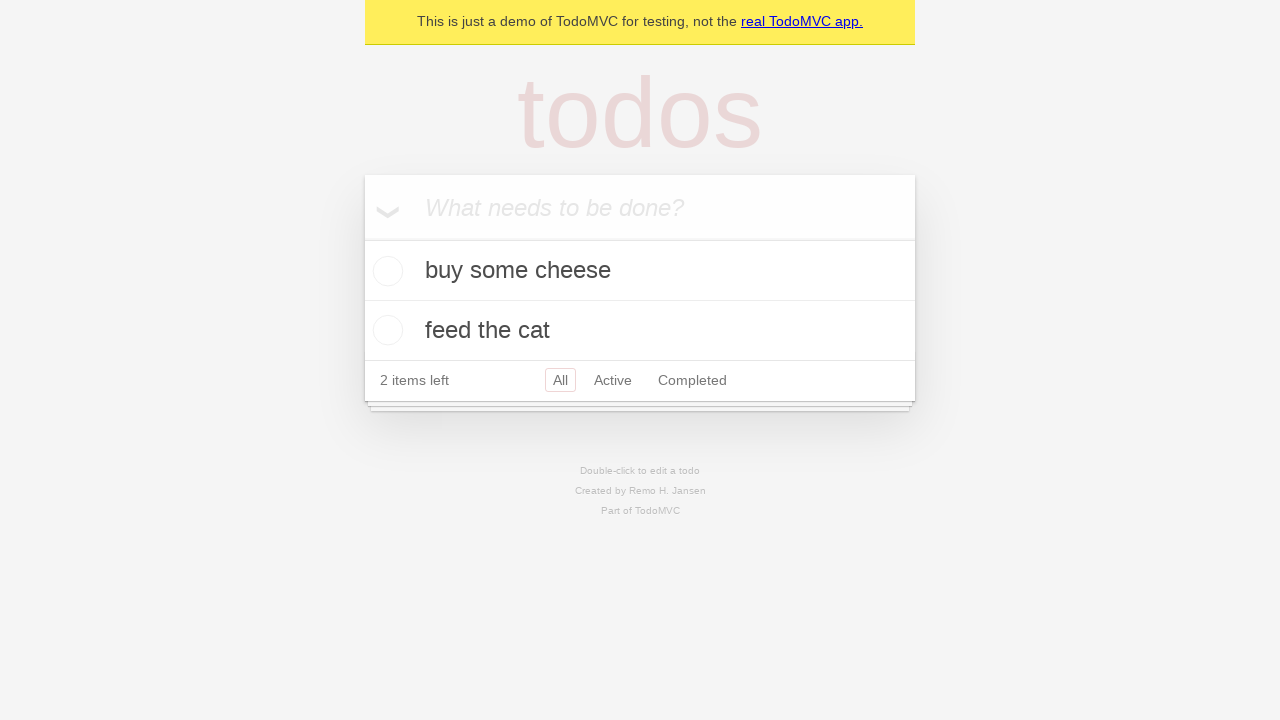

Located checkbox for first todo
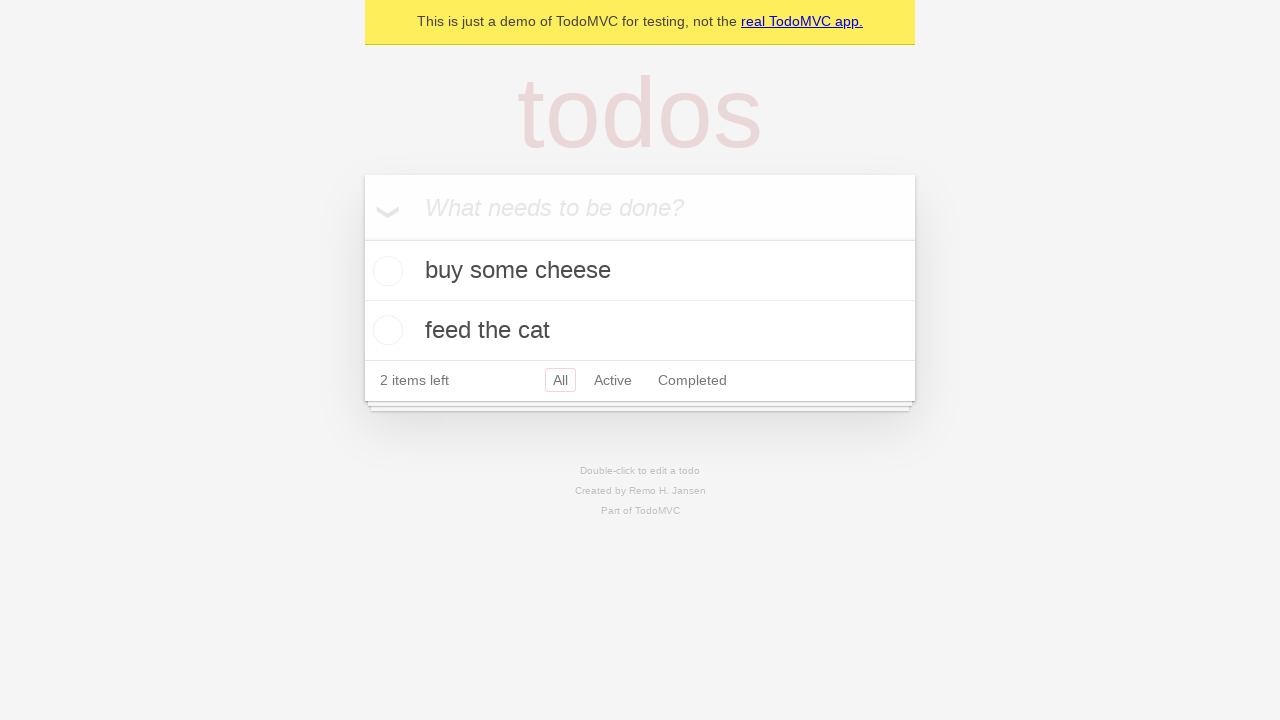

Checked the first todo item at (385, 271) on internal:testid=[data-testid="todo-item"s] >> nth=0 >> internal:role=checkbox
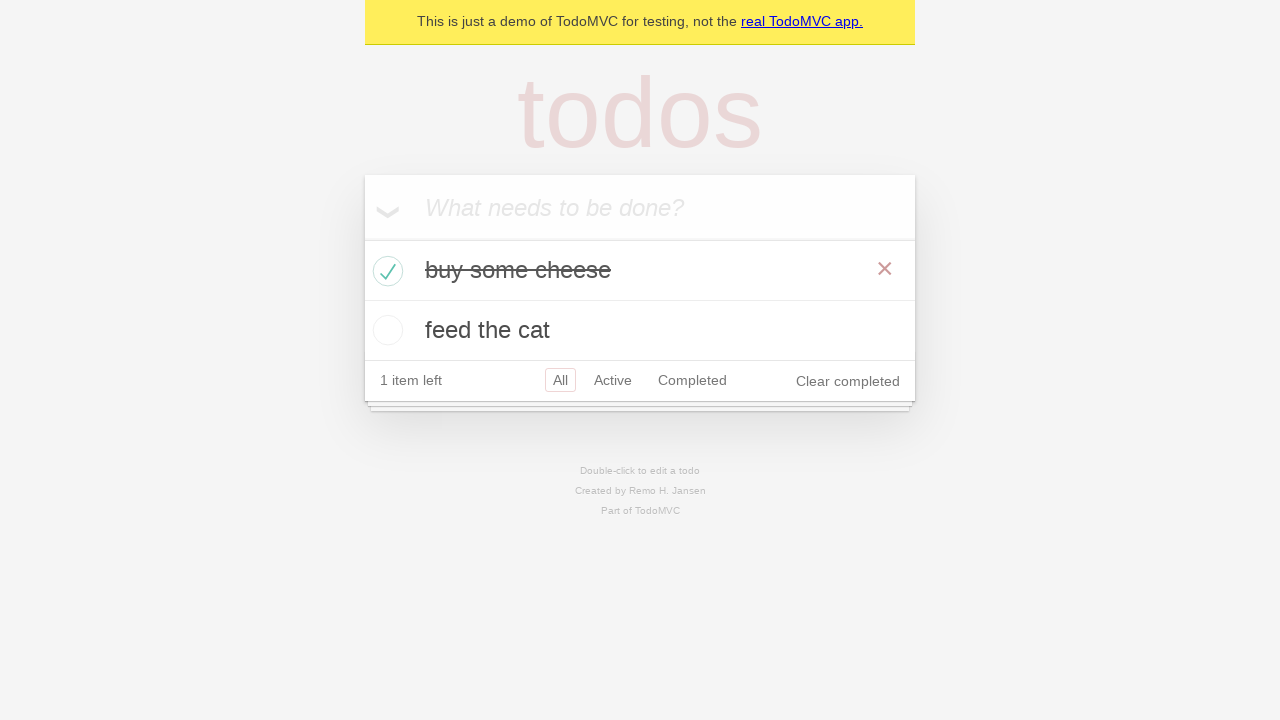

Reloaded the page to verify data persistence
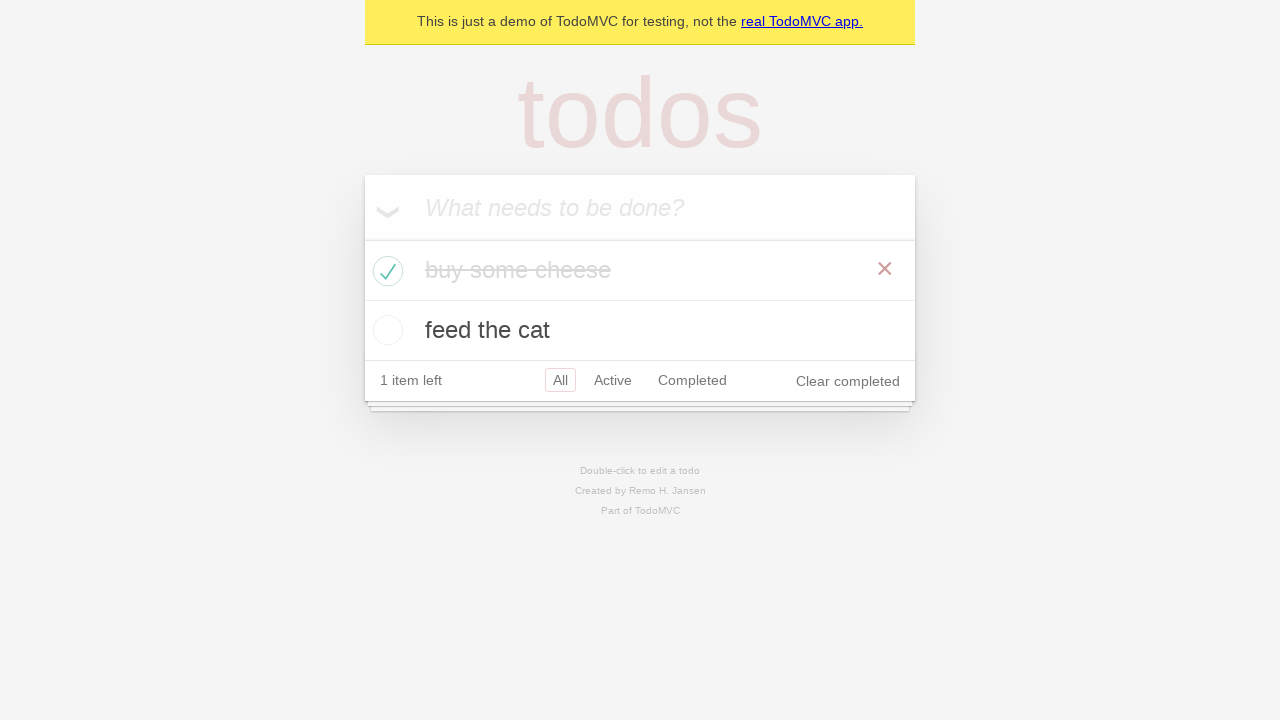

Waited for todos to load after page reload
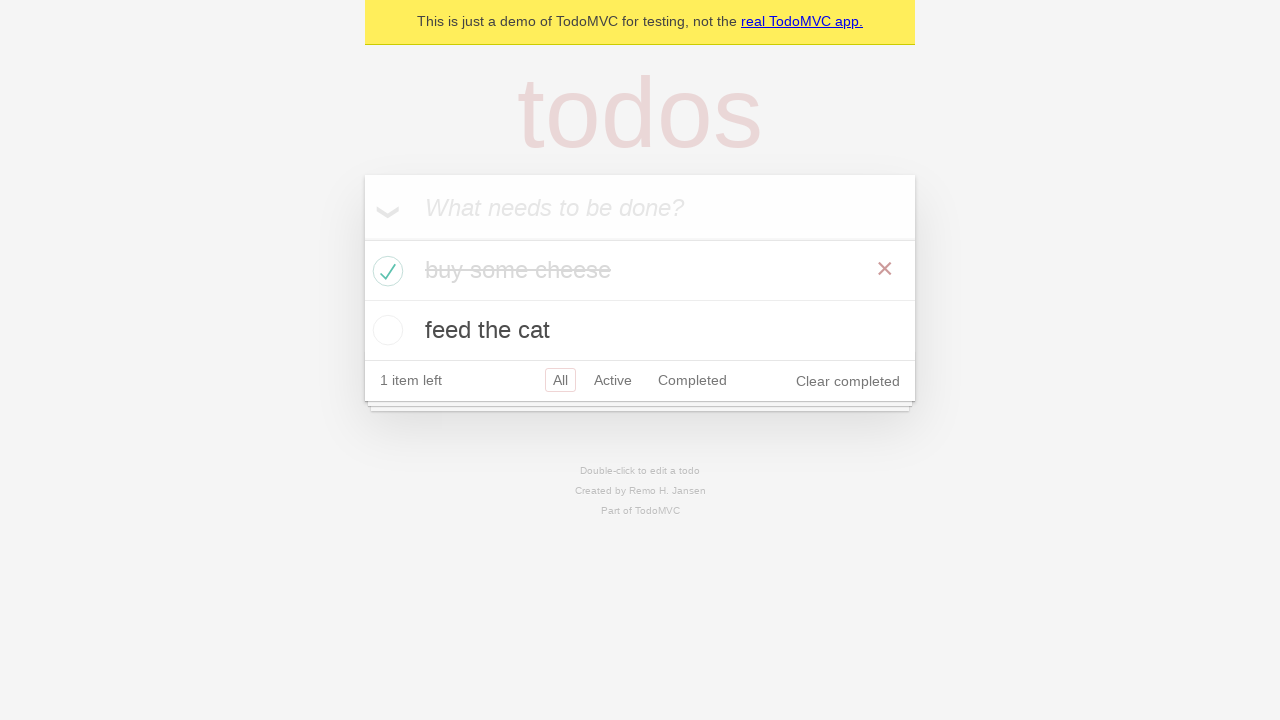

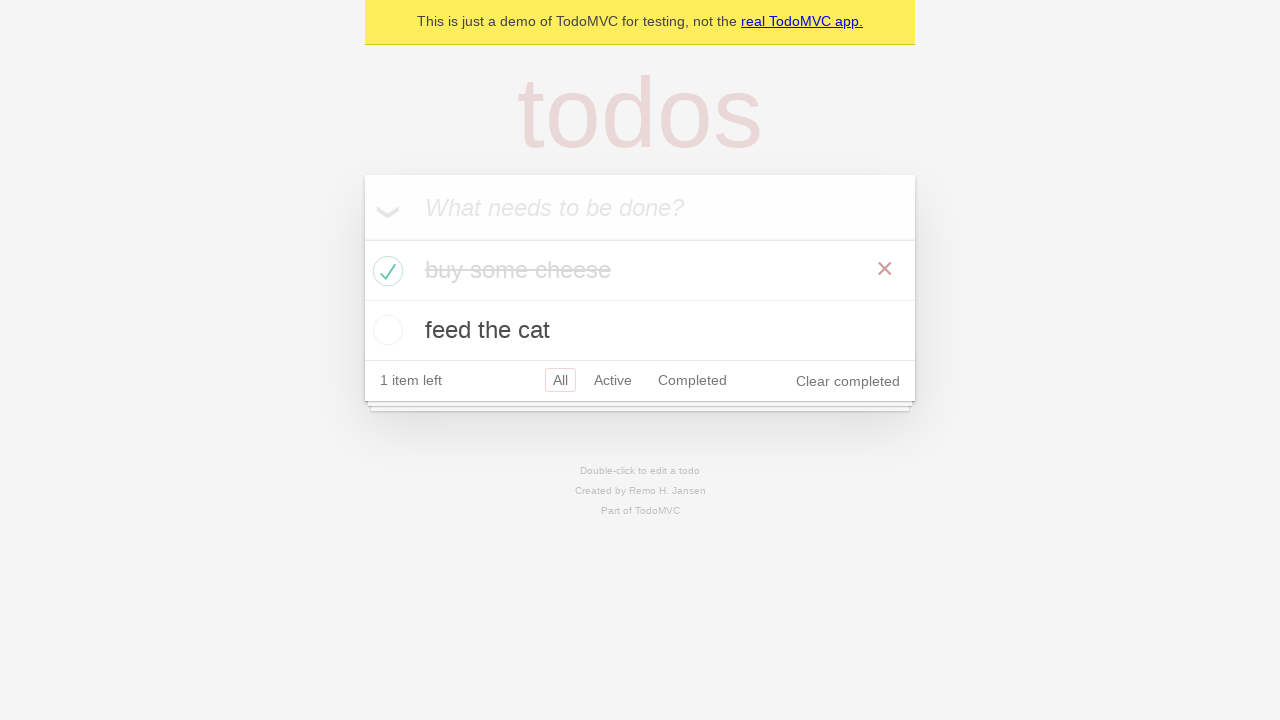